Tests checkbox functionality by clicking a checkbox, verifying its state, unchecking it, and counting total checkboxes on the page

Starting URL: https://rahulshettyacademy.com/AutomationPractice/

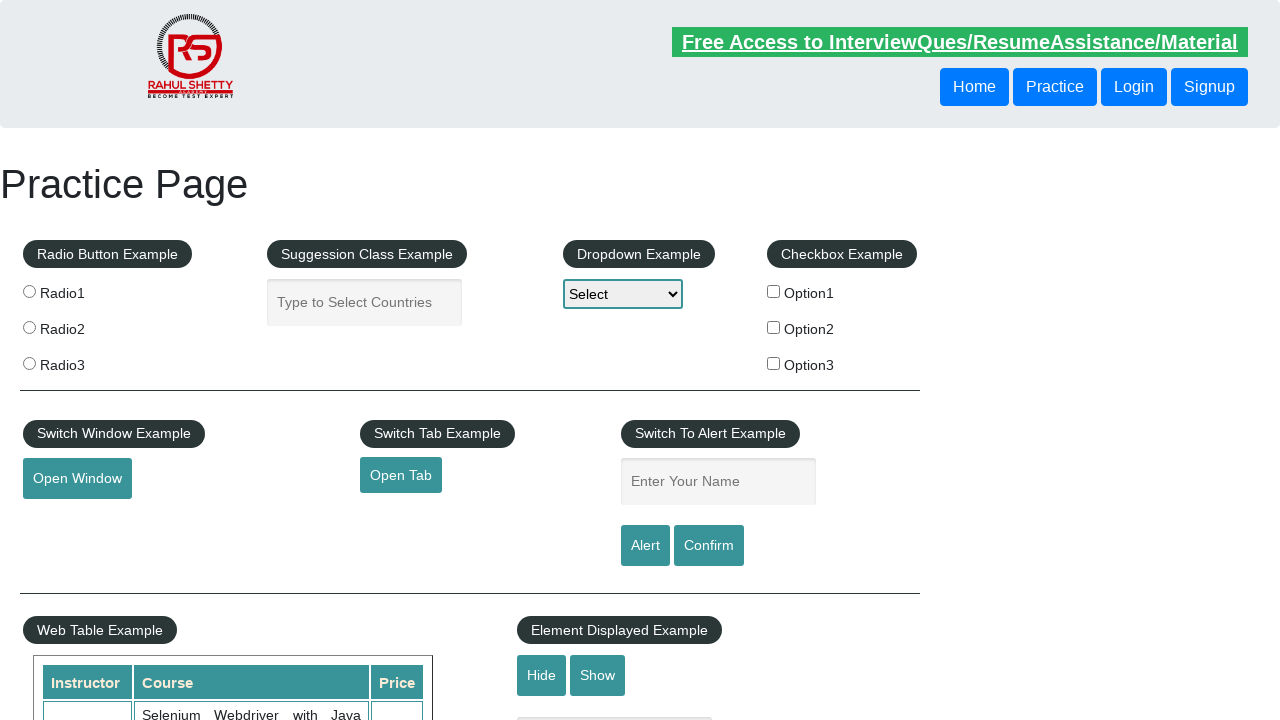

Clicked the first checkbox to select it at (774, 291) on input#checkBoxOption1
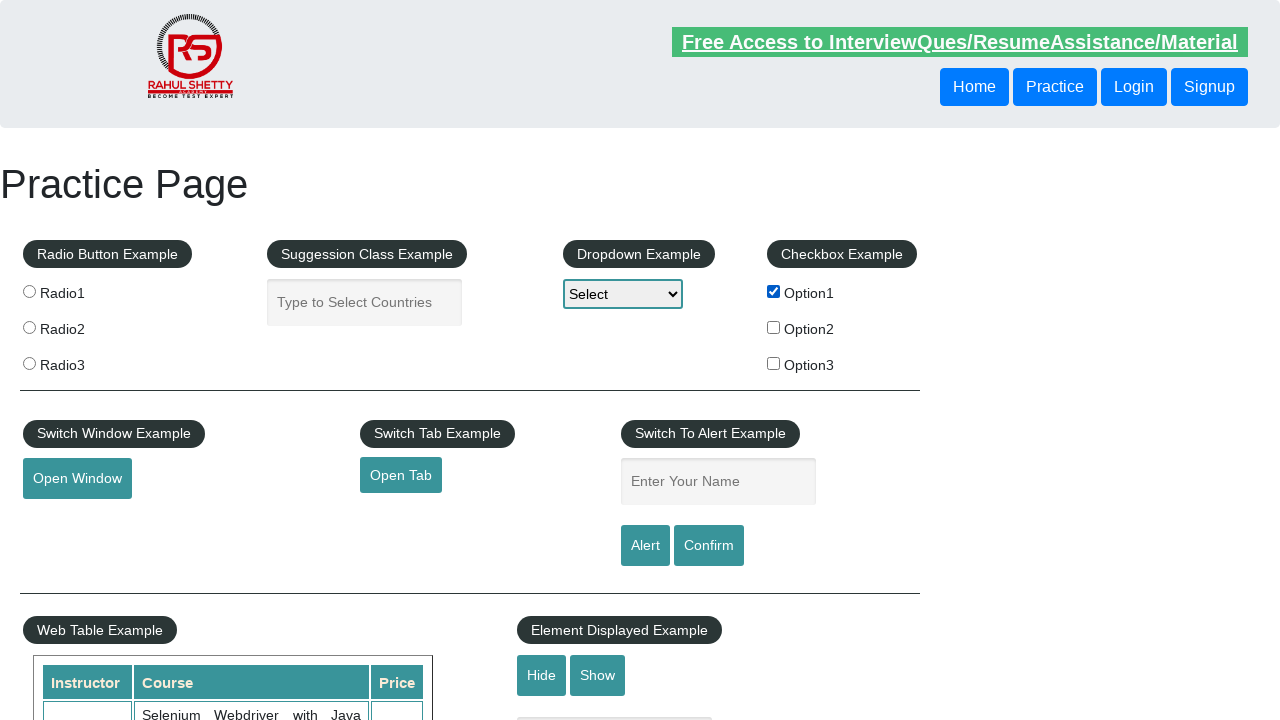

Verified that the first checkbox is now checked
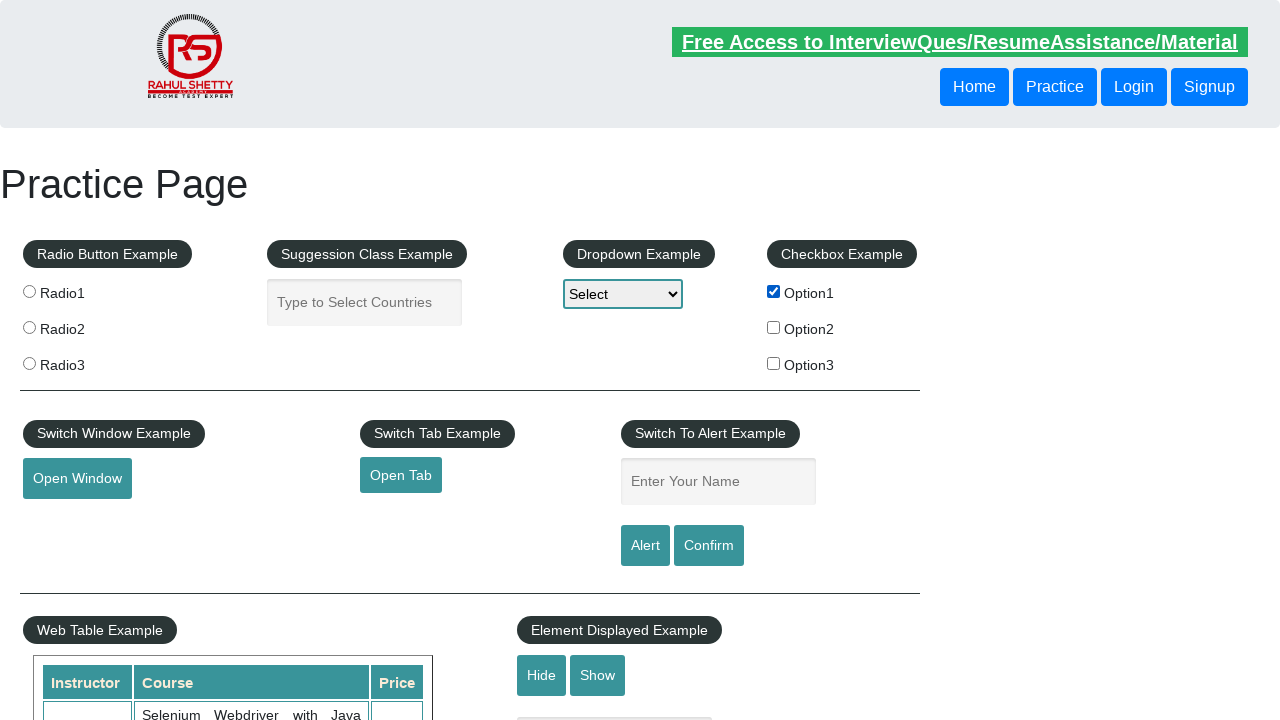

Clicked the first checkbox again to unselect it at (774, 291) on input#checkBoxOption1
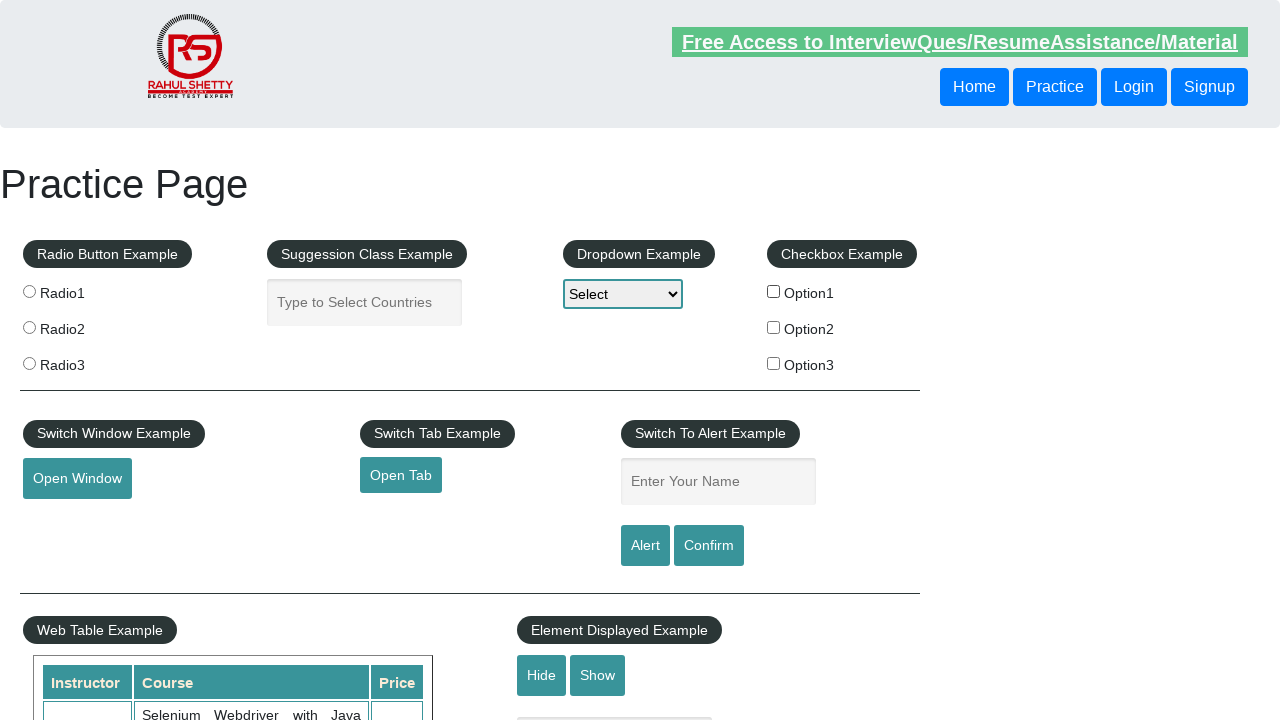

Verified that the first checkbox is now unchecked
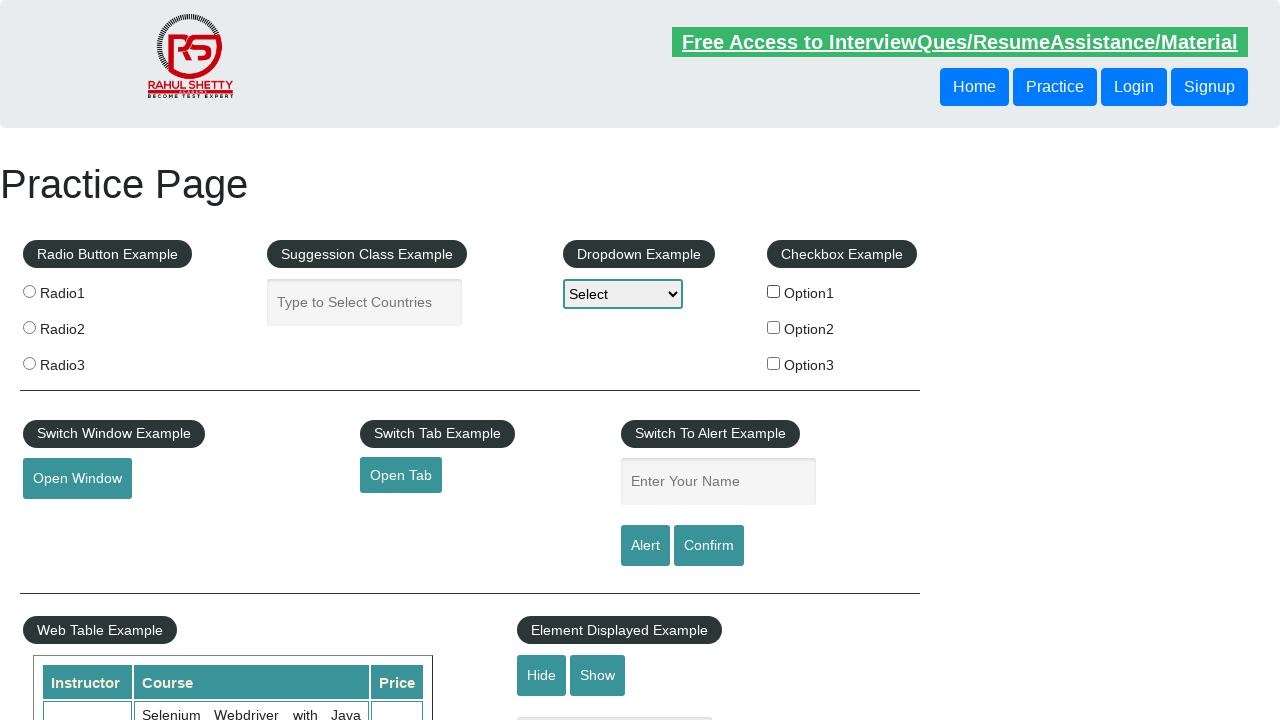

Counted total checkboxes on the page: 3
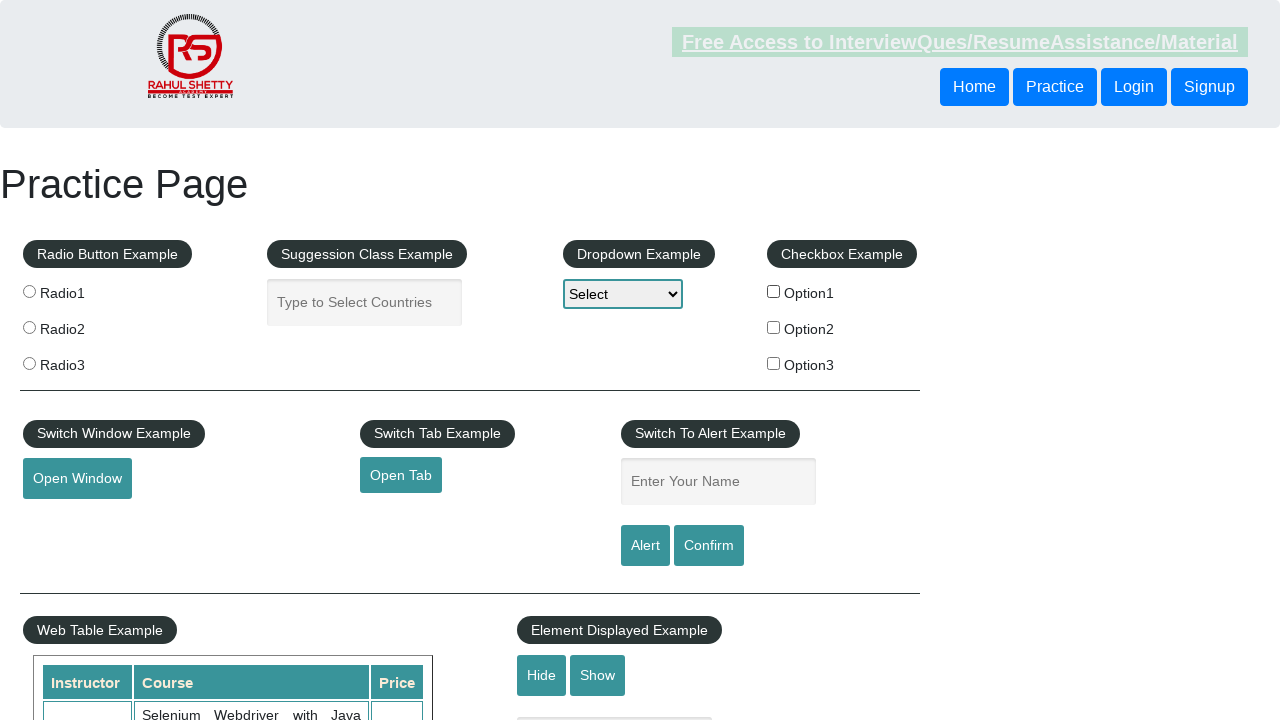

Printed checkbox count result: 3 checkboxes
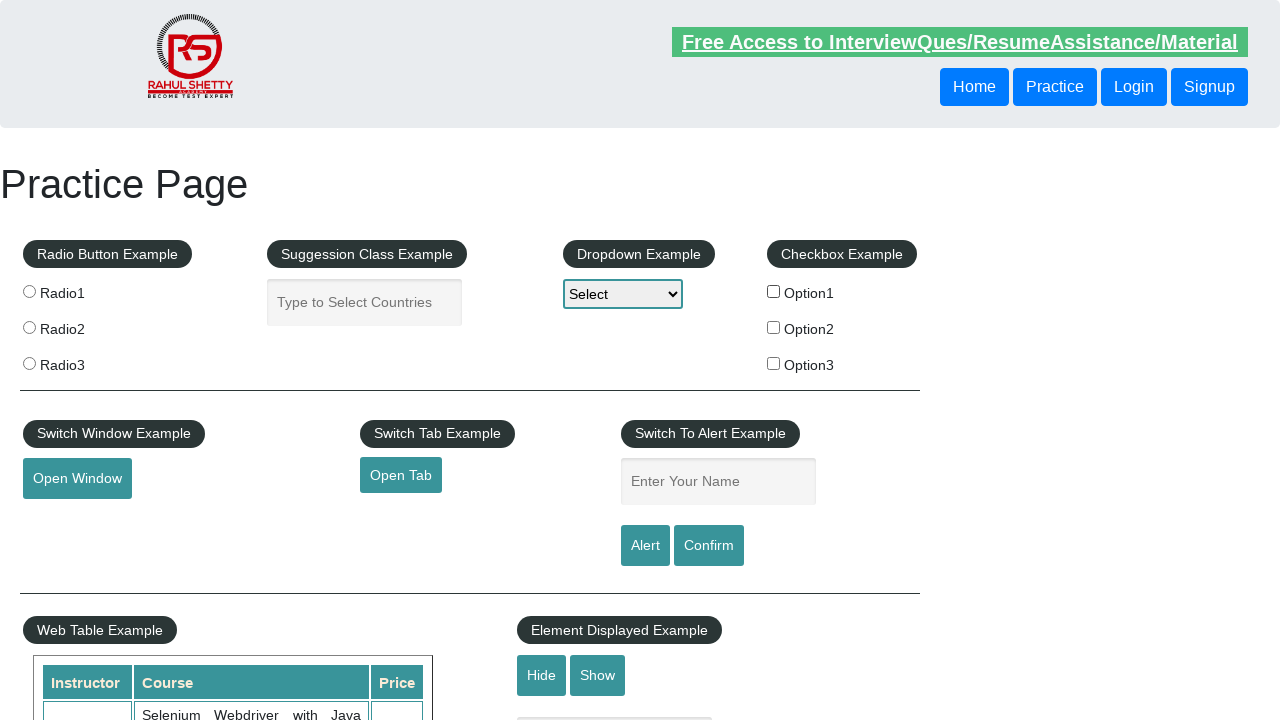

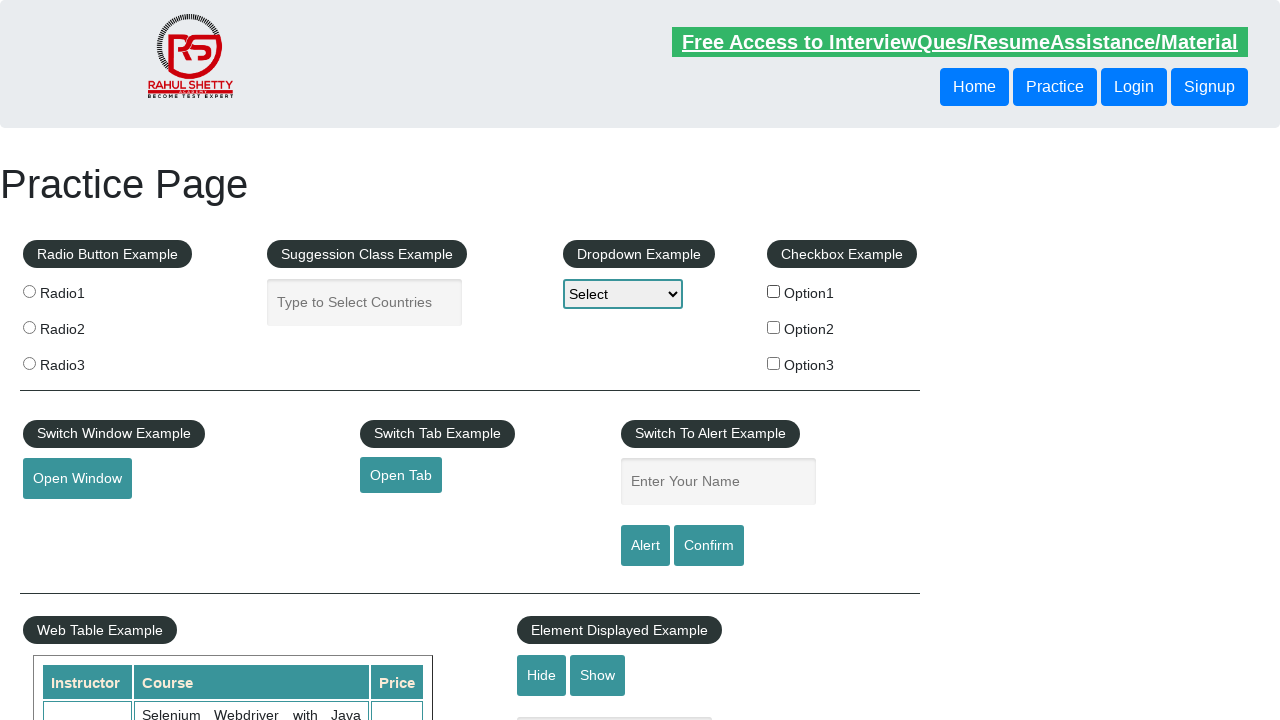